Tests window switching functionality by clicking a link that opens a new window, switching to it using title matching, and verifying the content

Starting URL: https://the-internet.herokuapp.com/windows

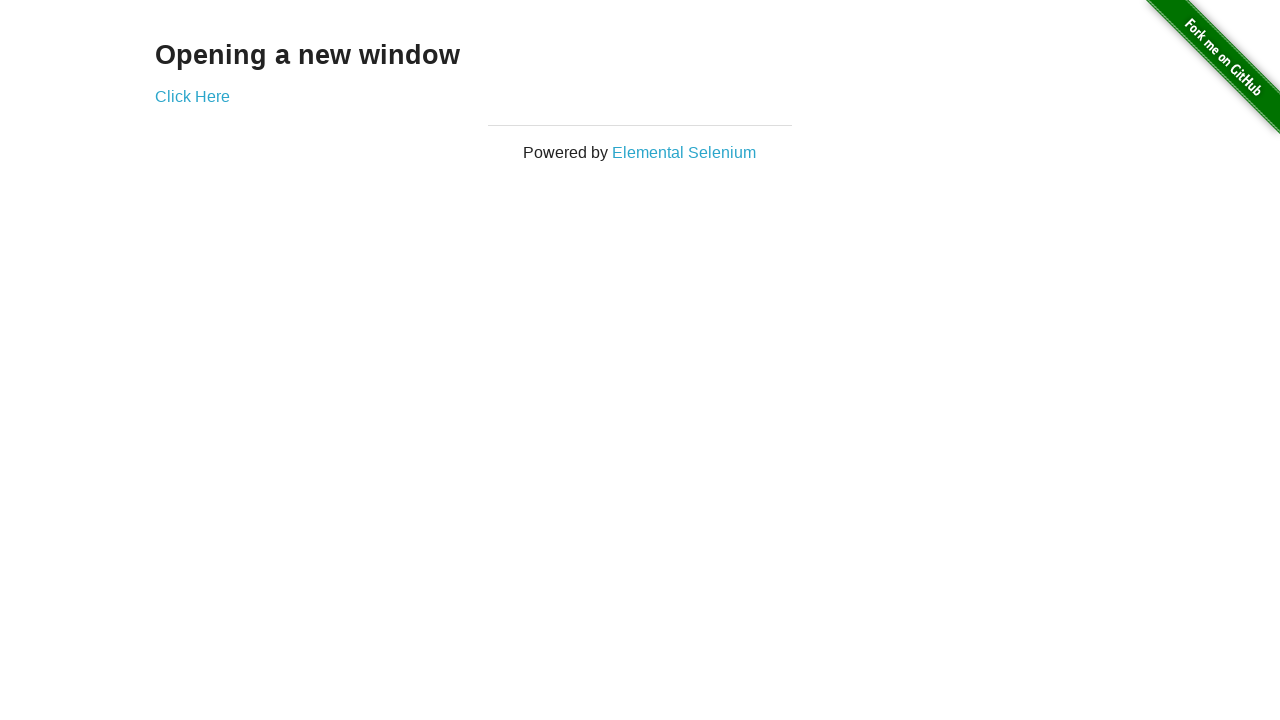

Clicked 'Elemental Selenium' link to open new window at (684, 152) on text='Elemental Selenium'
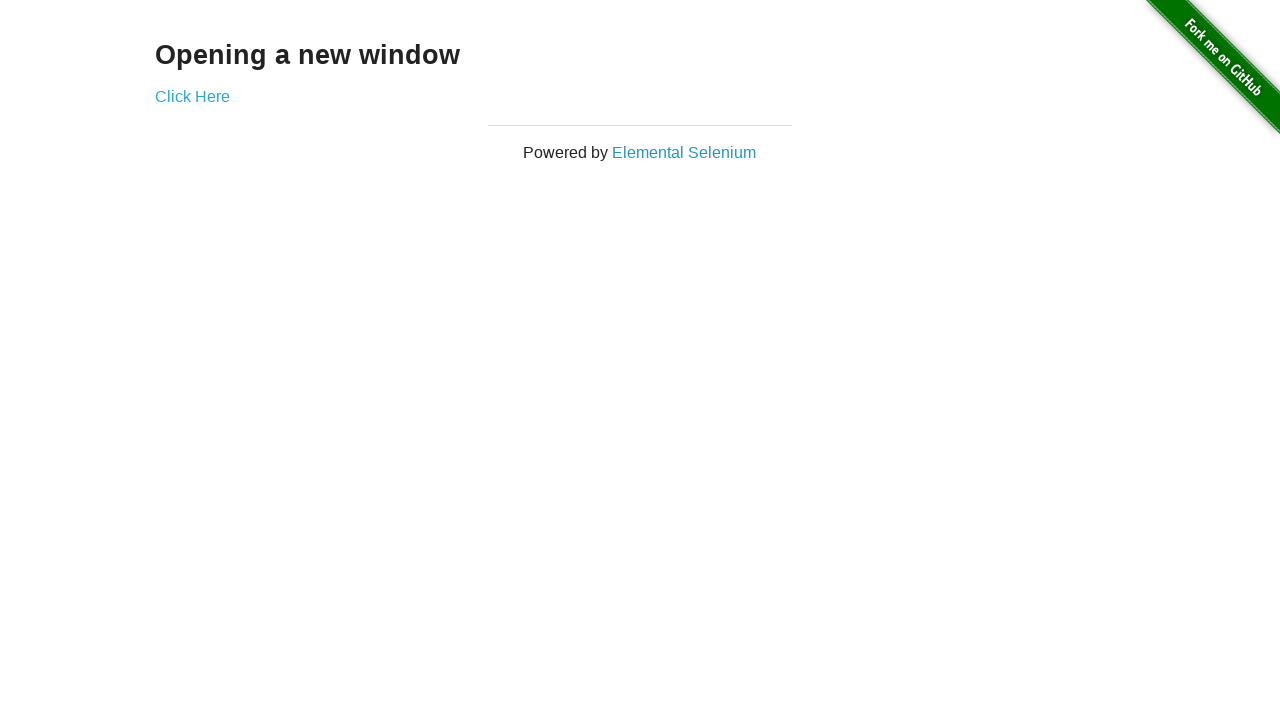

Retrieved all open pages from context
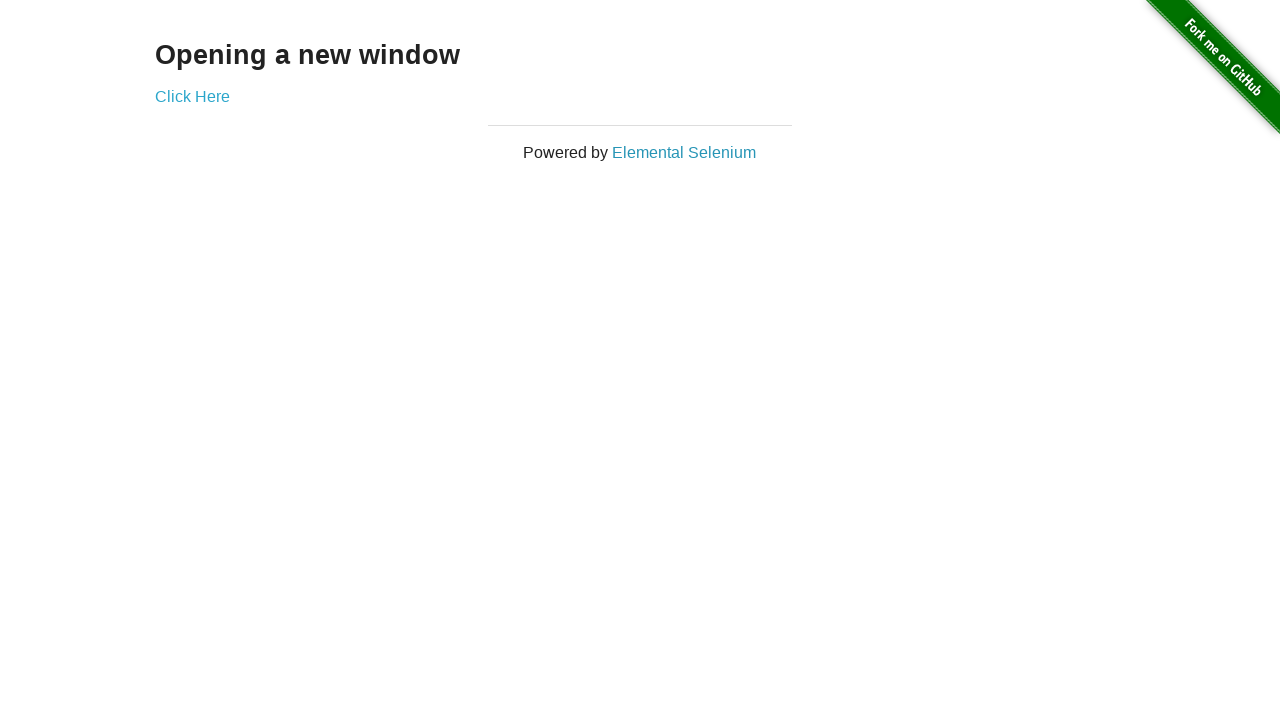

Found target page with title 'Home | Elemental Selenium'
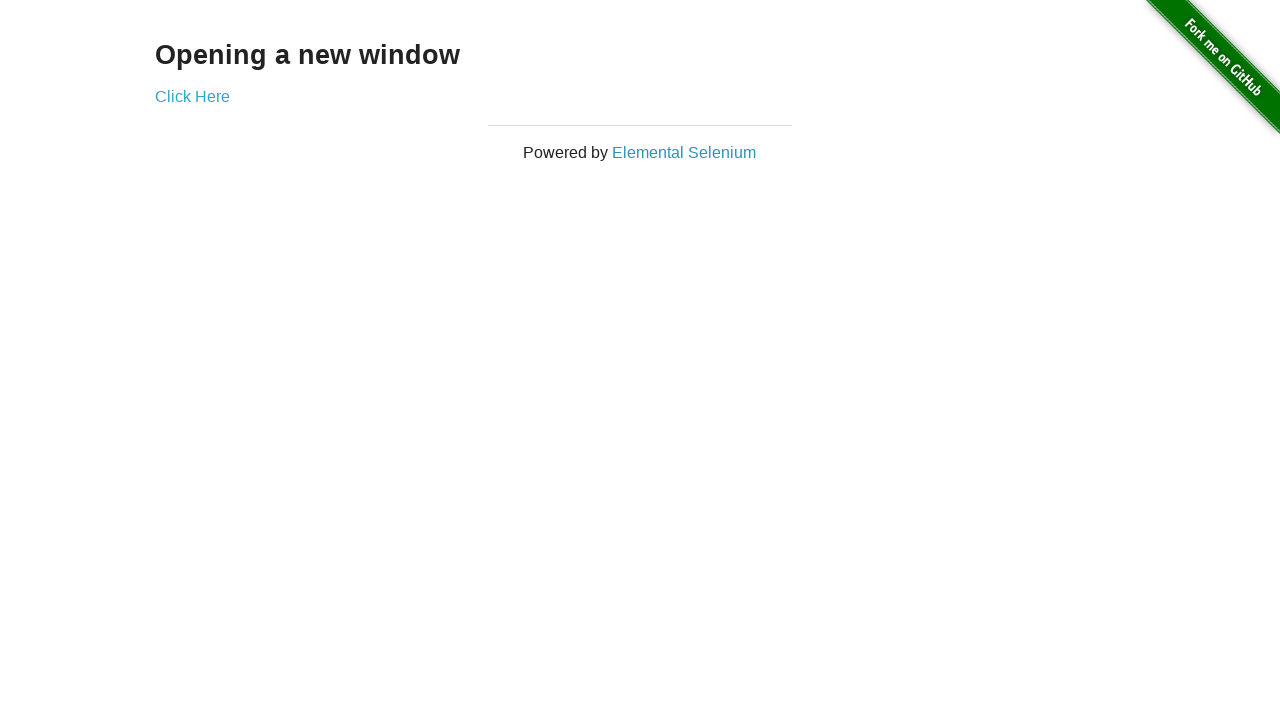

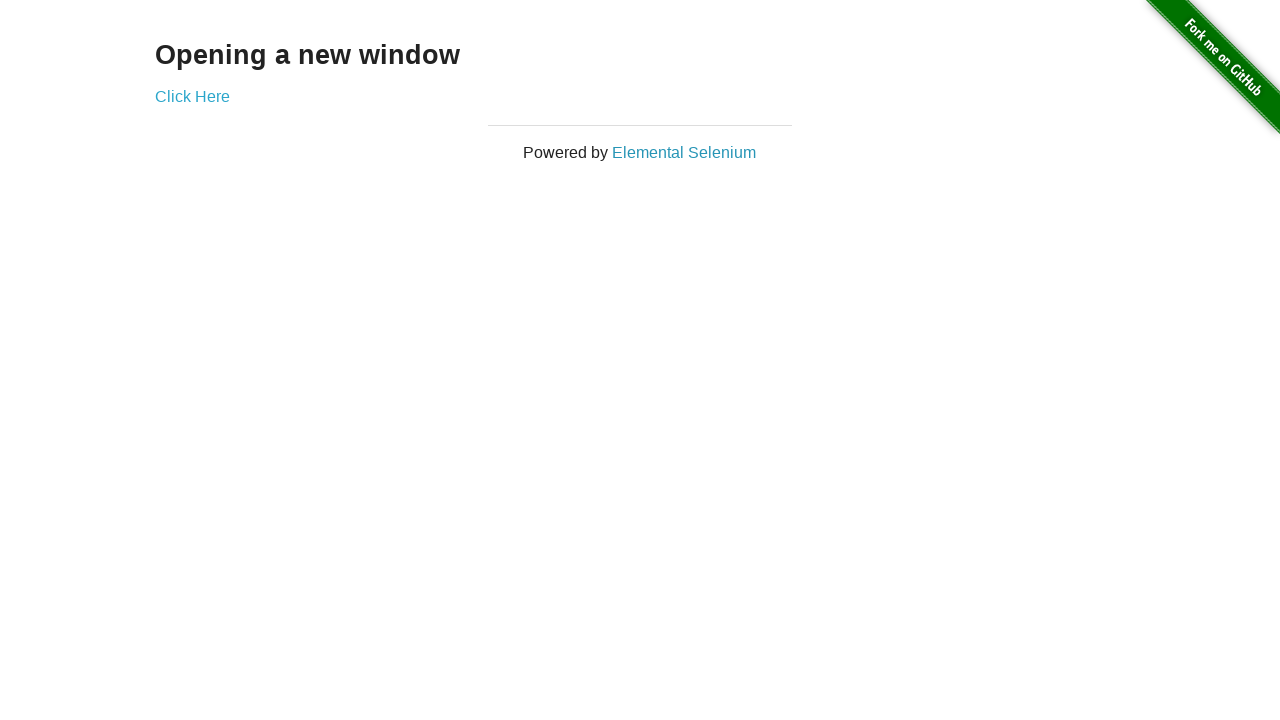